Tests dropdown/select element functionality by selecting options using different methods: by visible text, by index, and by value

Starting URL: https://training-support.net/webelements/selects

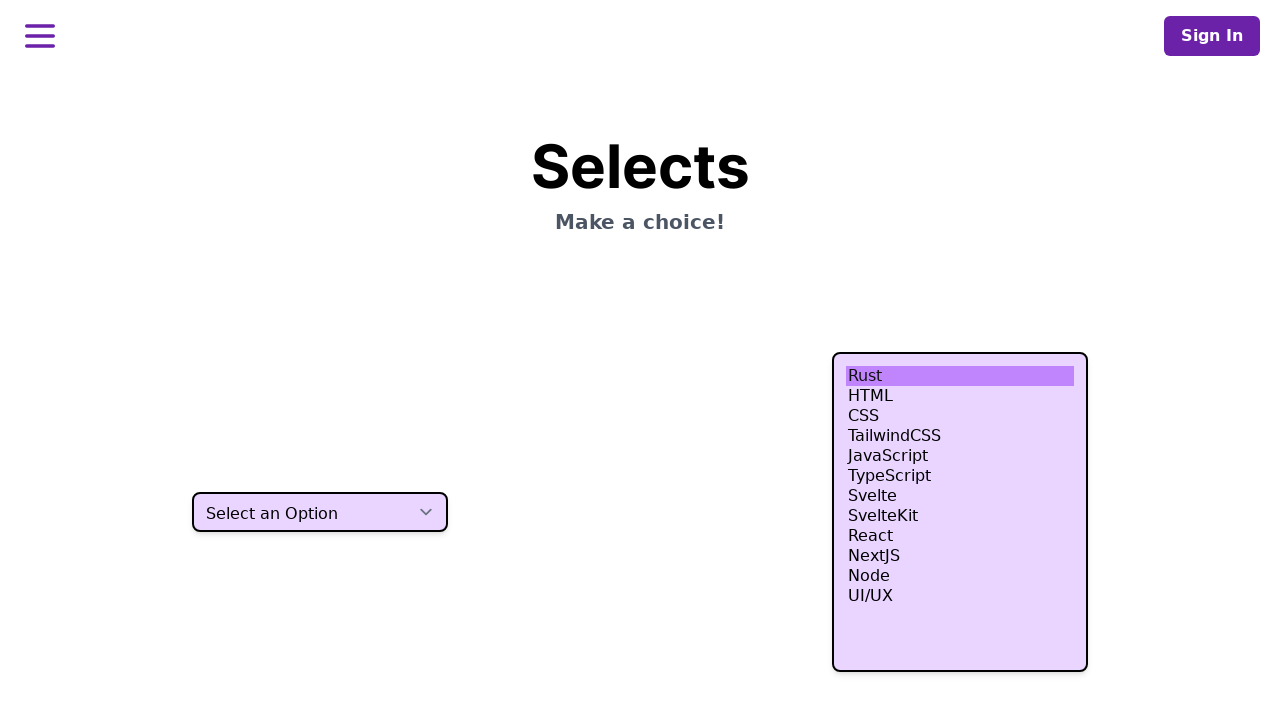

Selected 'Two' option by visible text from dropdown on select.h-10
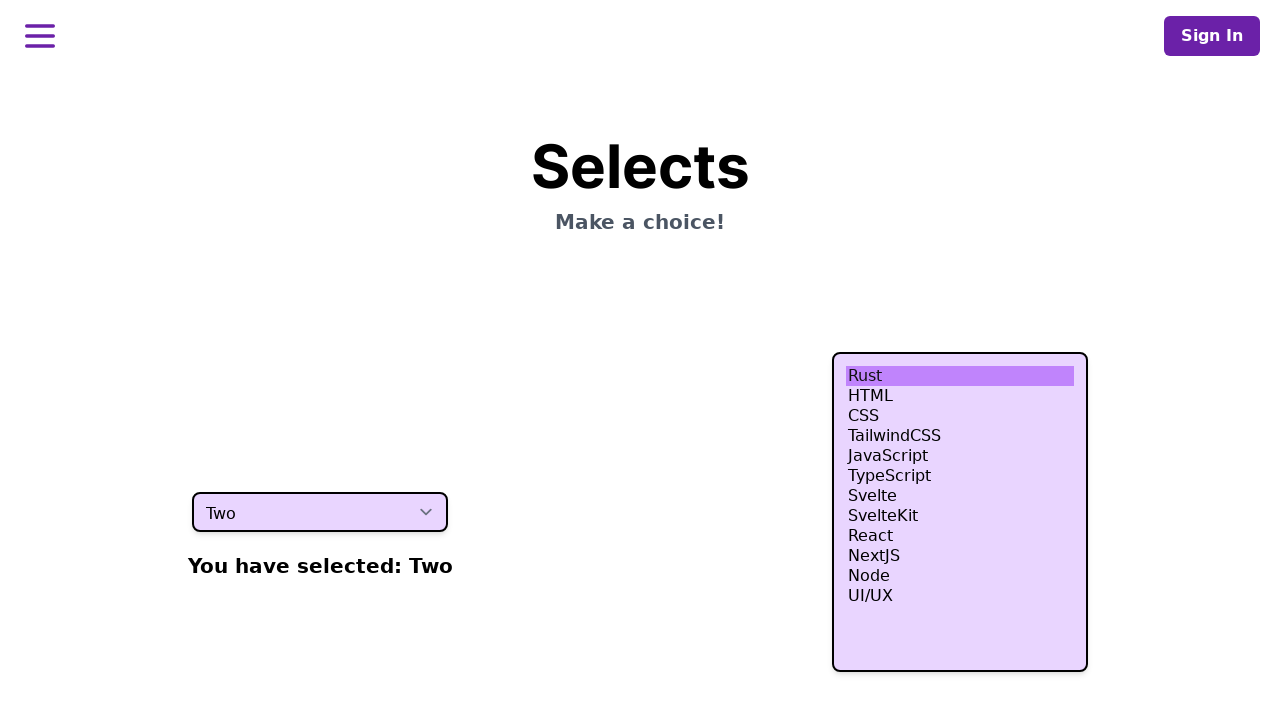

Selected option at index 3 (fourth option) from dropdown on select.h-10
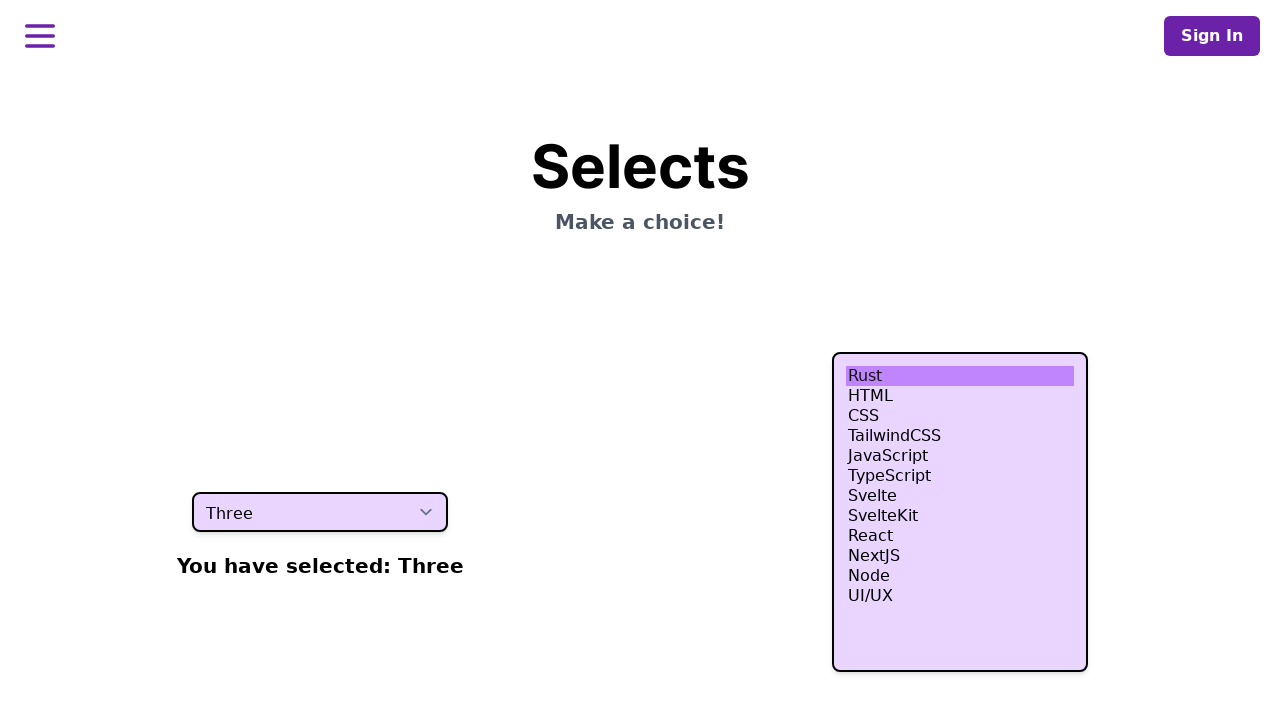

Selected option with value 'four' from dropdown on select.h-10
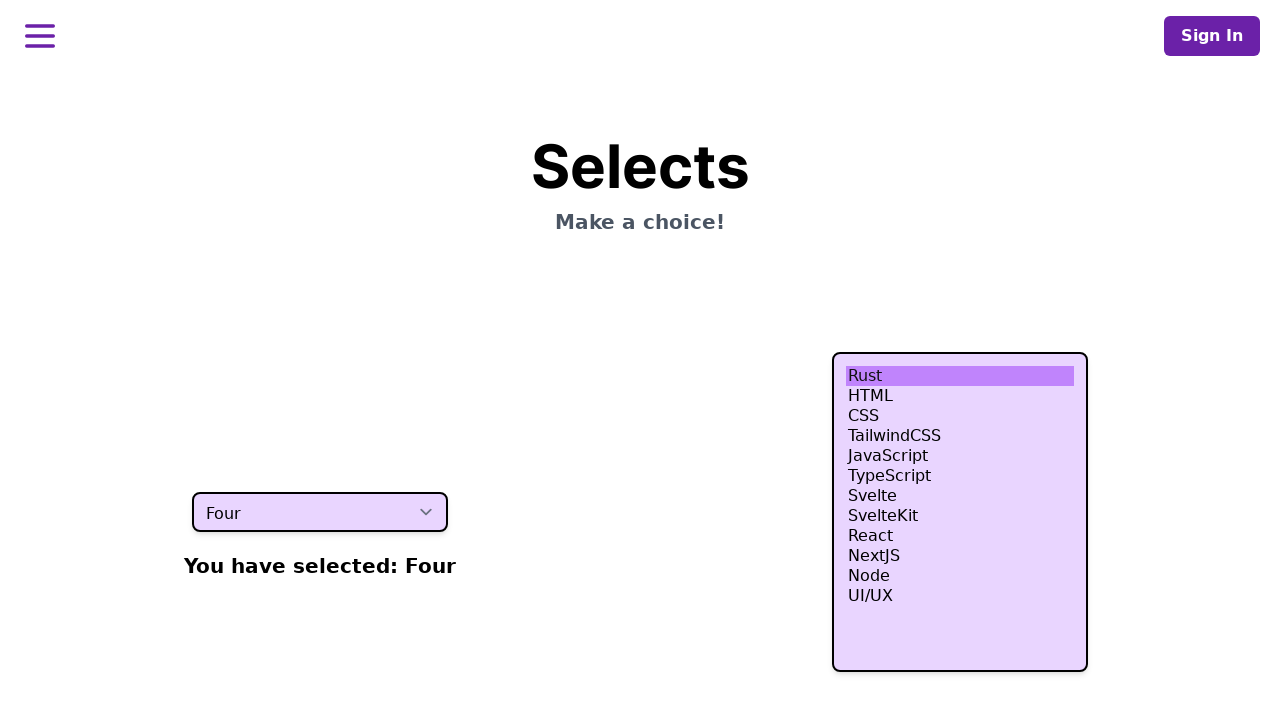

Verified dropdown element is present and interactive
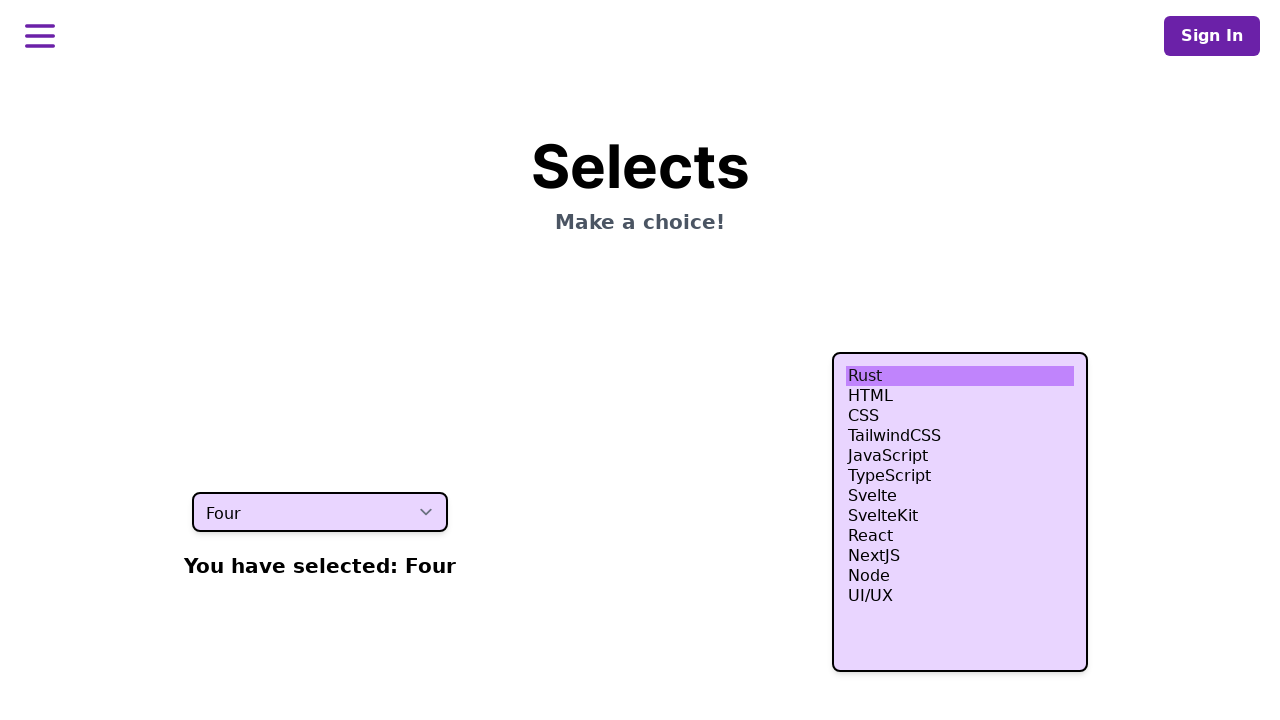

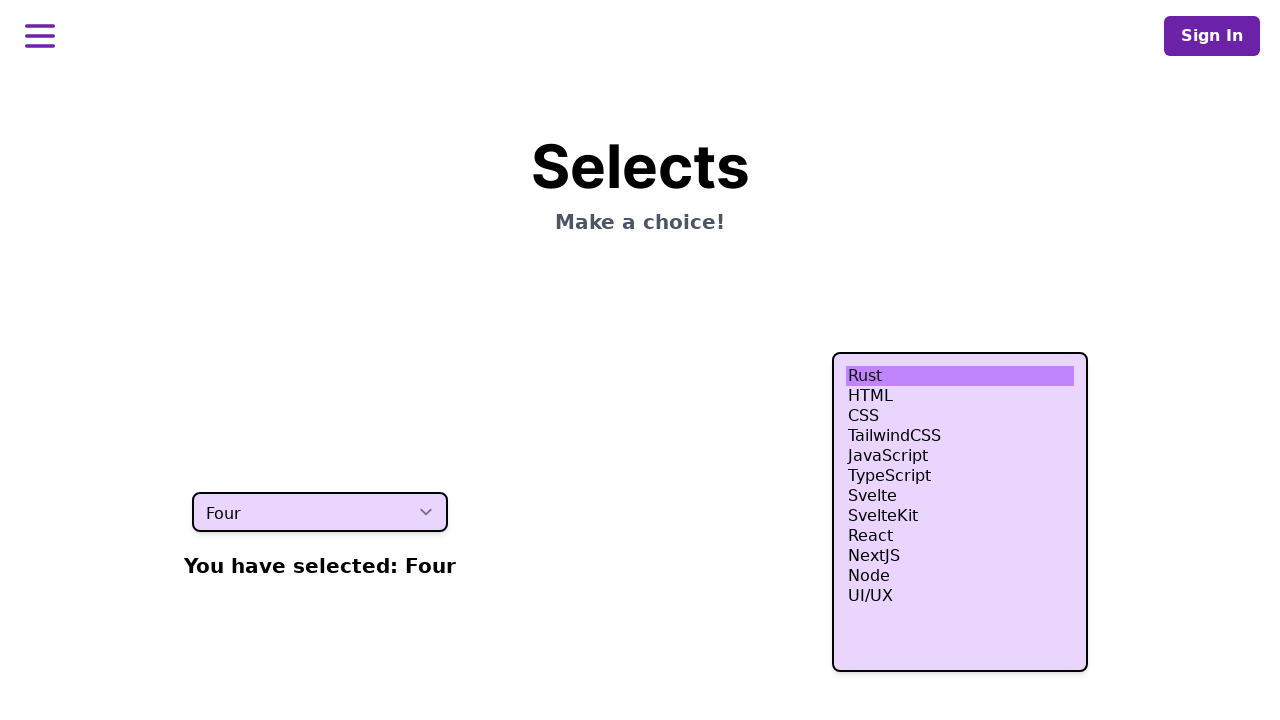